Tests JavaScript prompt alert functionality by clicking a button to trigger a prompt, entering text into the prompt dialog, and accepting it.

Starting URL: https://the-internet.herokuapp.com/javascript_alerts

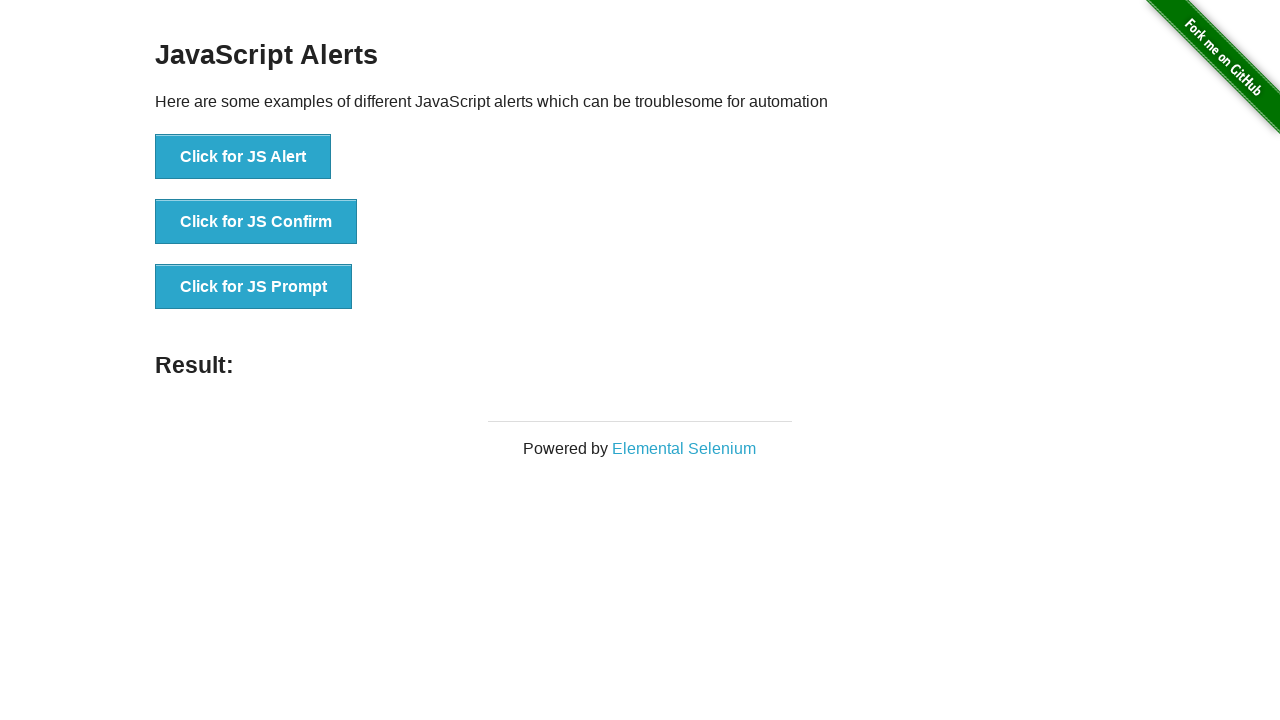

Clicked button to trigger JavaScript prompt dialog at (254, 287) on xpath=//button[@onclick='jsPrompt()']
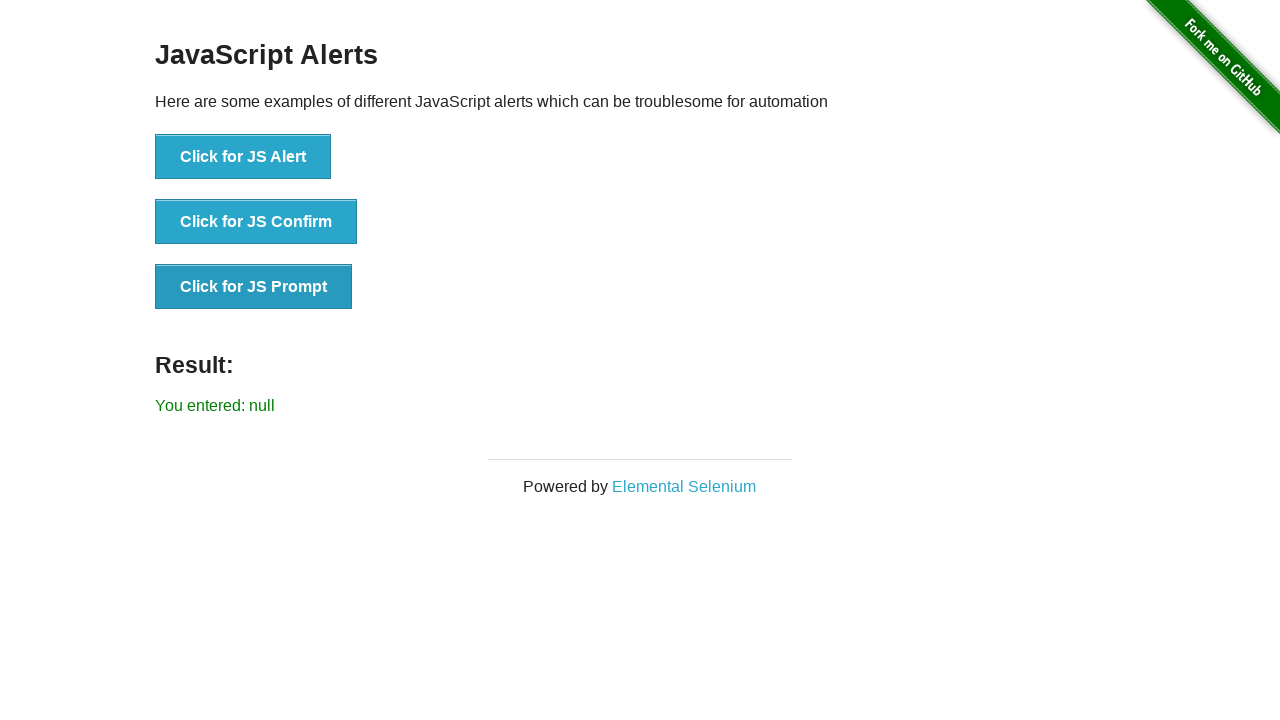

Registered dialog event handler to accept prompt with test message
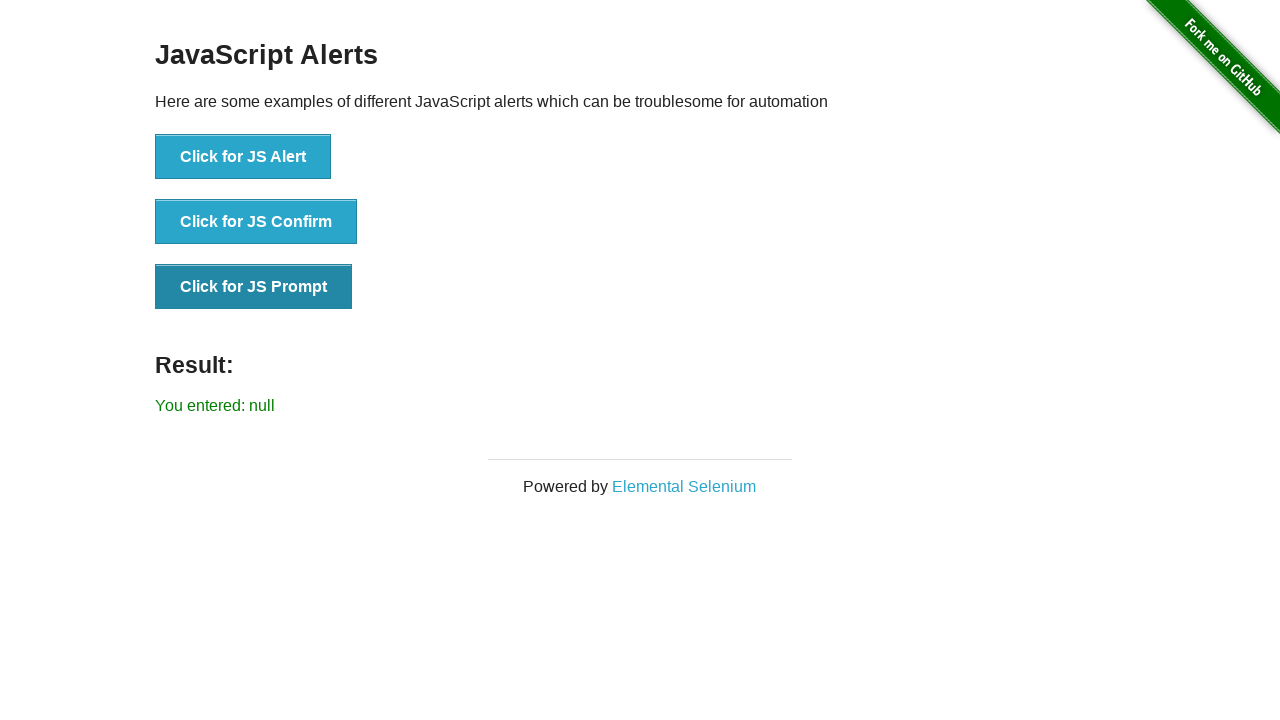

Registered one-time dialog event handler
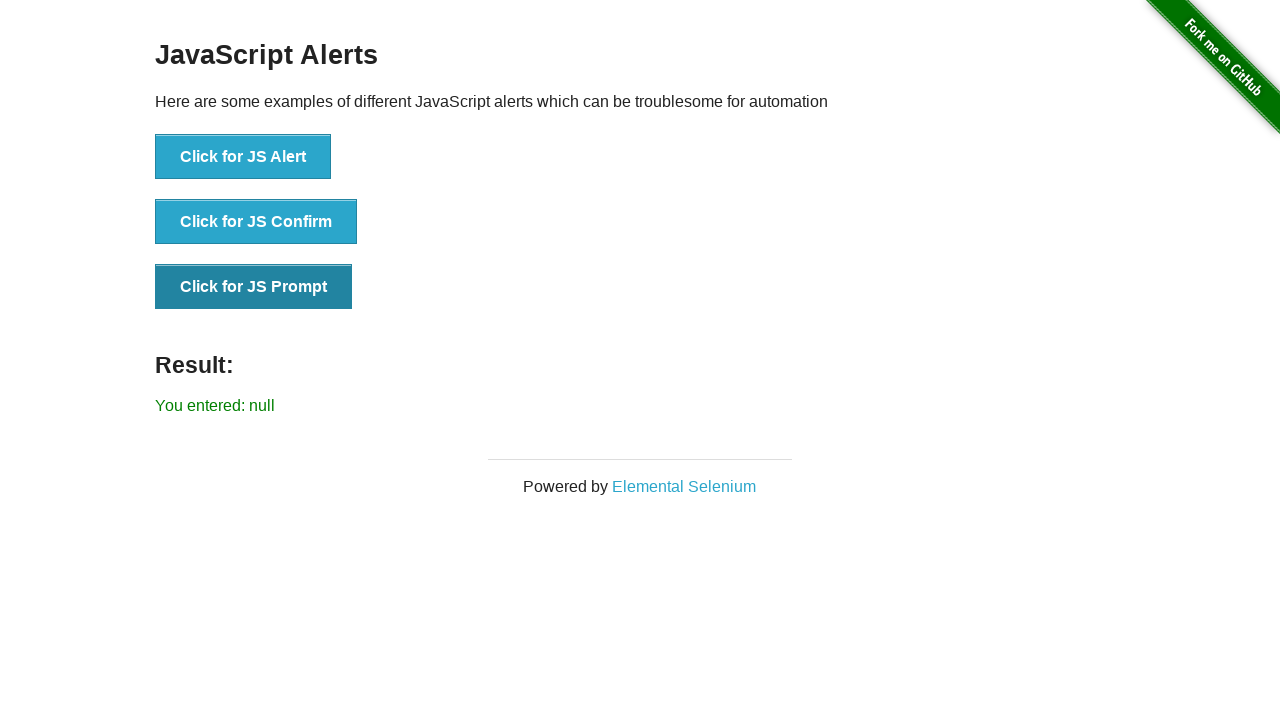

Clicked button to trigger JavaScript prompt dialog at (254, 287) on xpath=//button[@onclick='jsPrompt()']
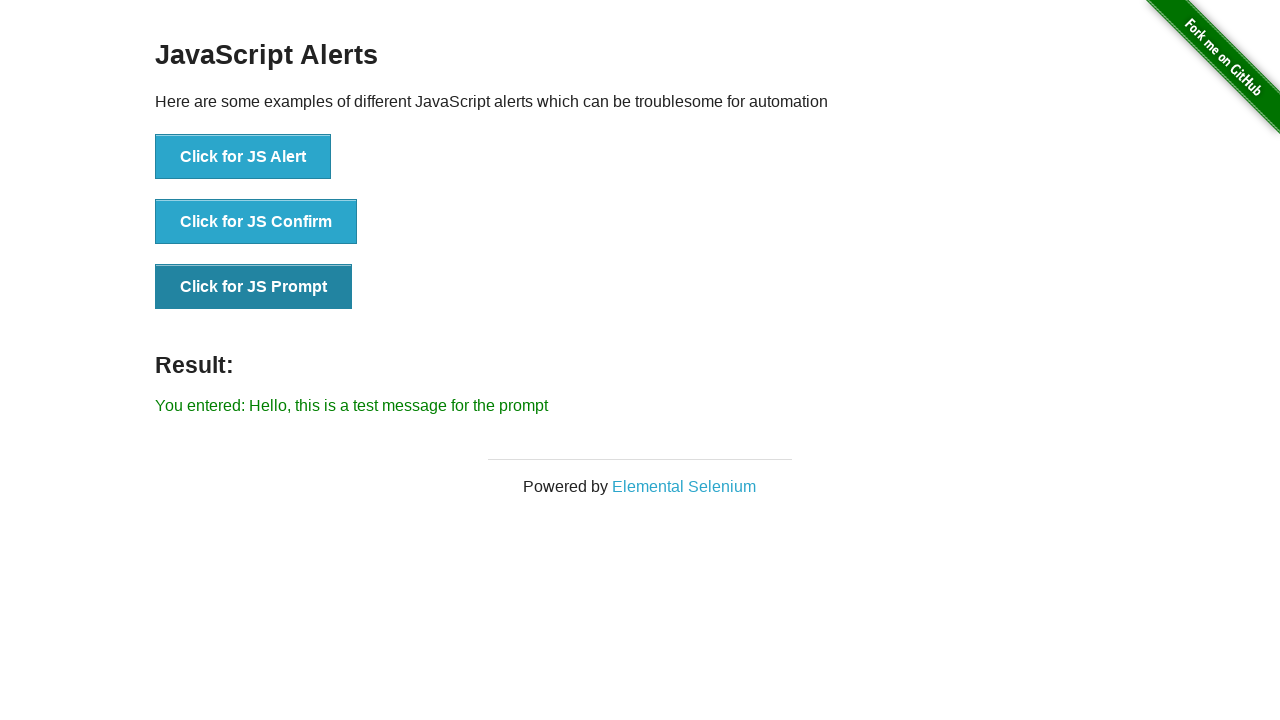

Result element appeared after prompt was accepted
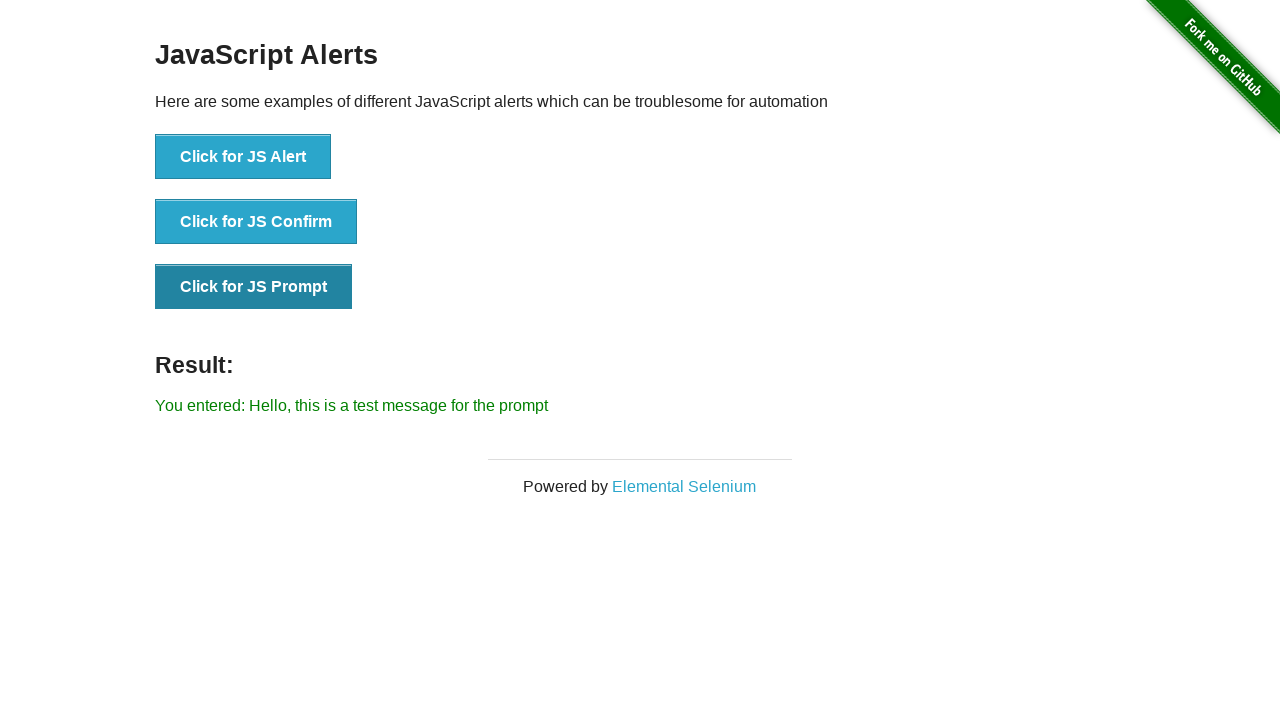

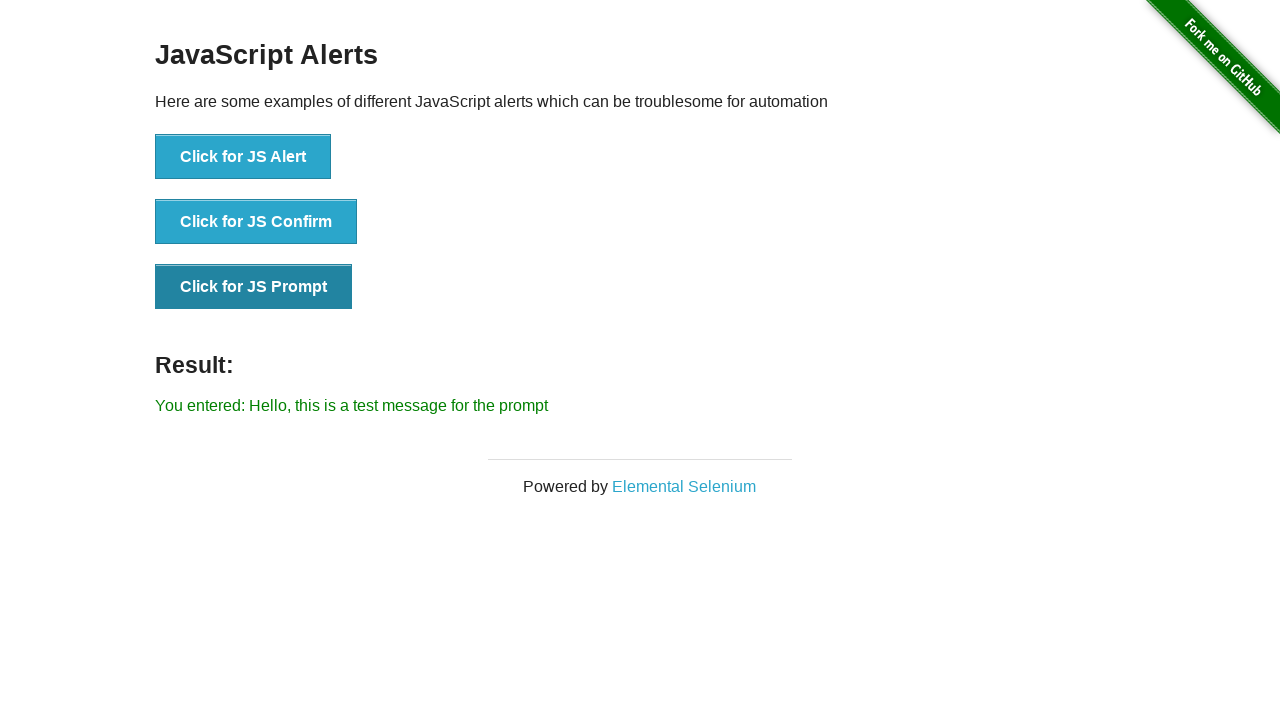